Tests handling of alert popup by clicking a button that triggers an alert and then accepting it

Starting URL: https://omayo.blogspot.com/

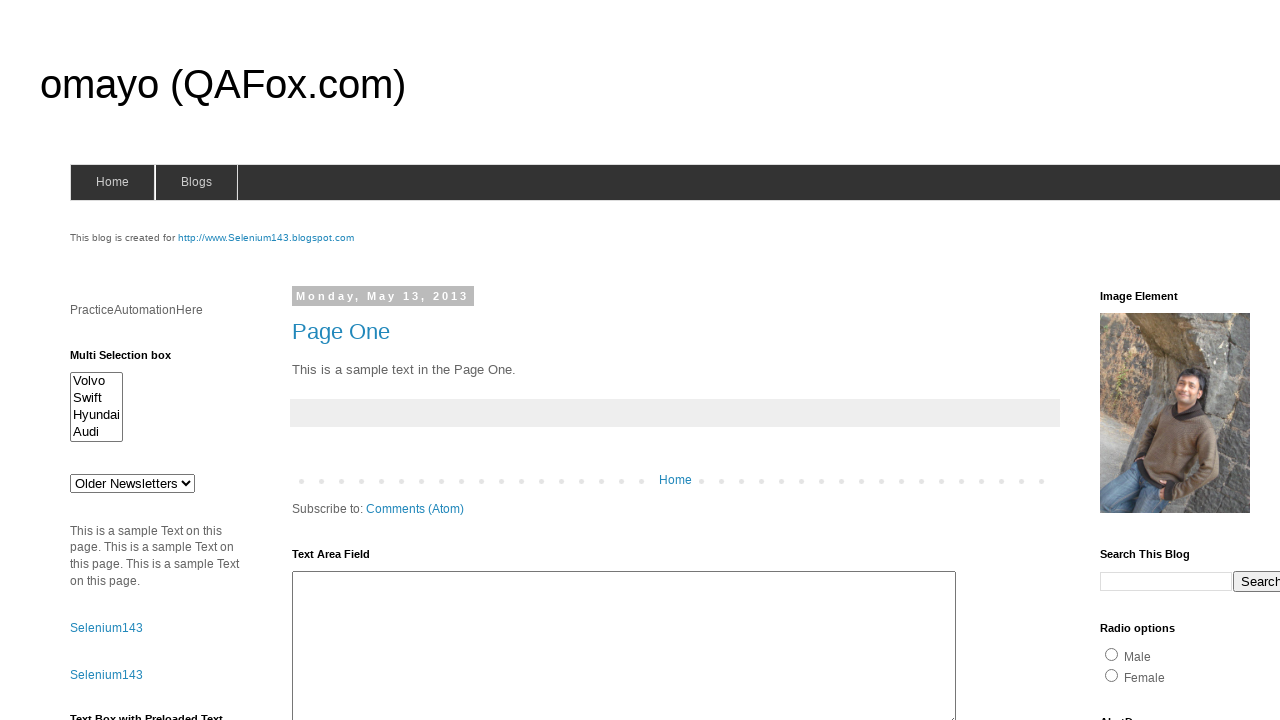

Set up dialog handler to accept alert popup
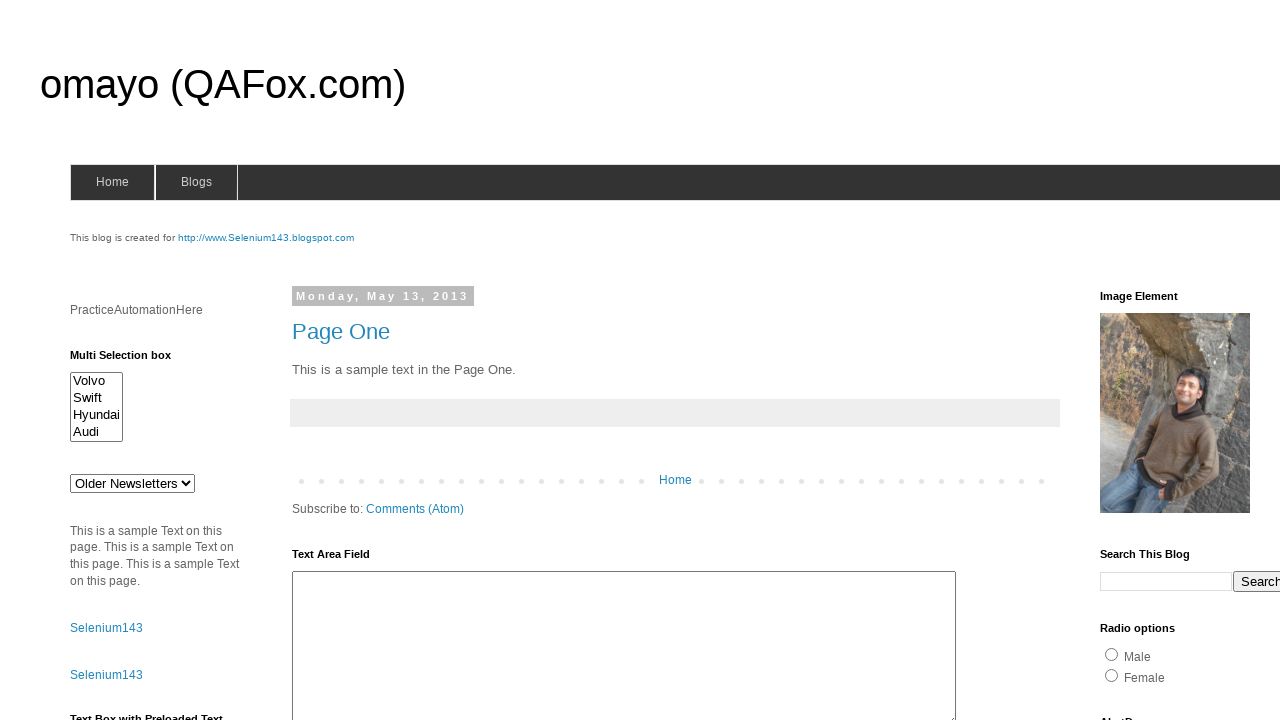

Clicked button to trigger alert popup at (1154, 361) on #alert1
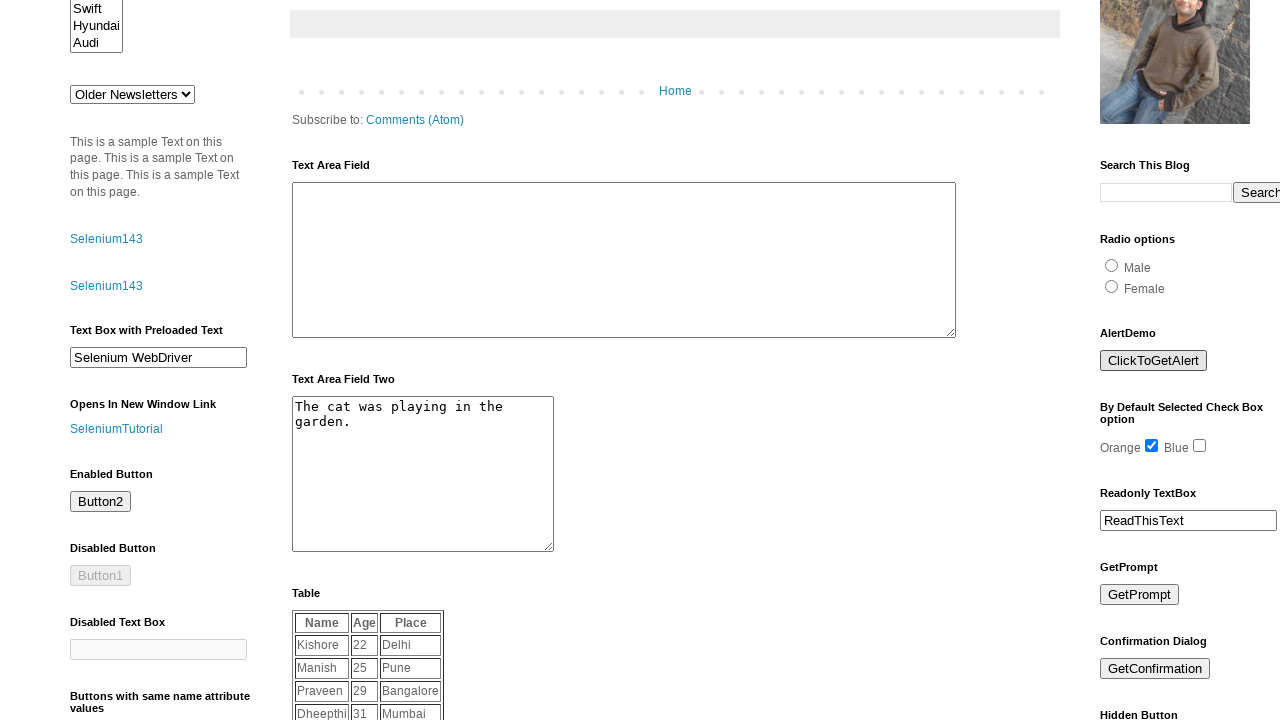

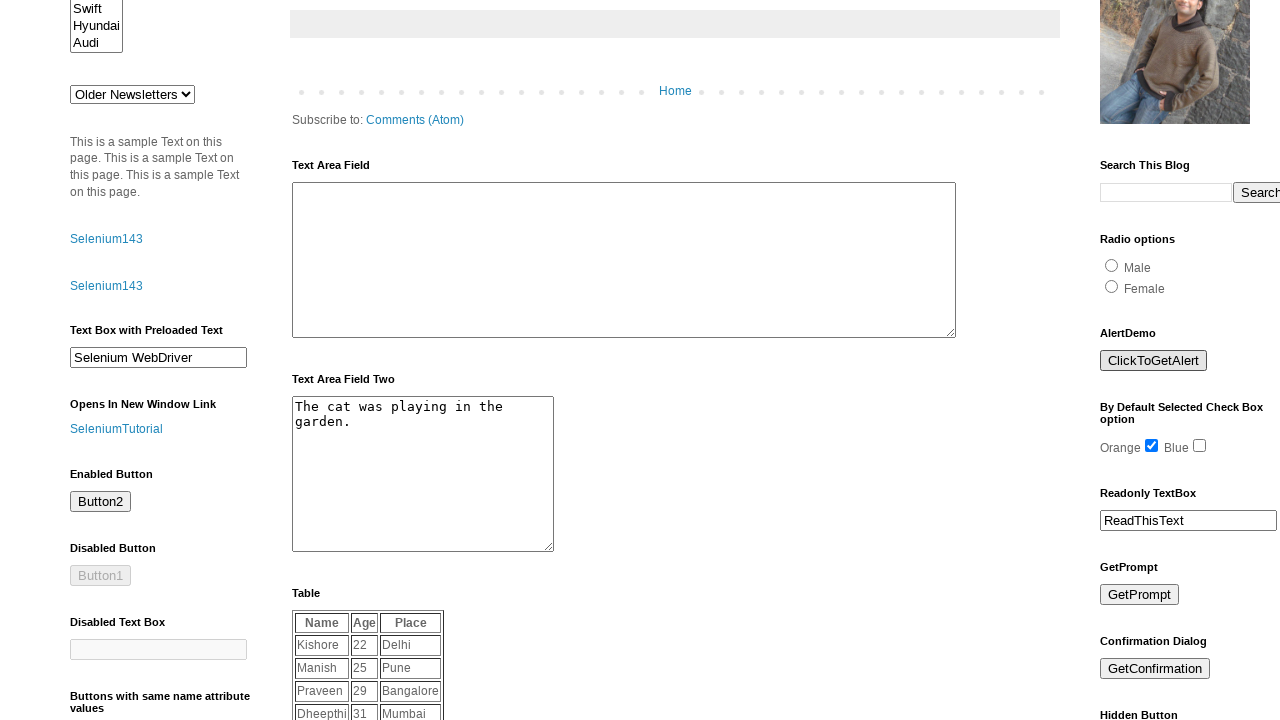